Tests GitHub wiki navigation by searching for SoftAssertions page and verifying JUnit5 code snippet exists

Starting URL: https://github.com/selenide/selenide

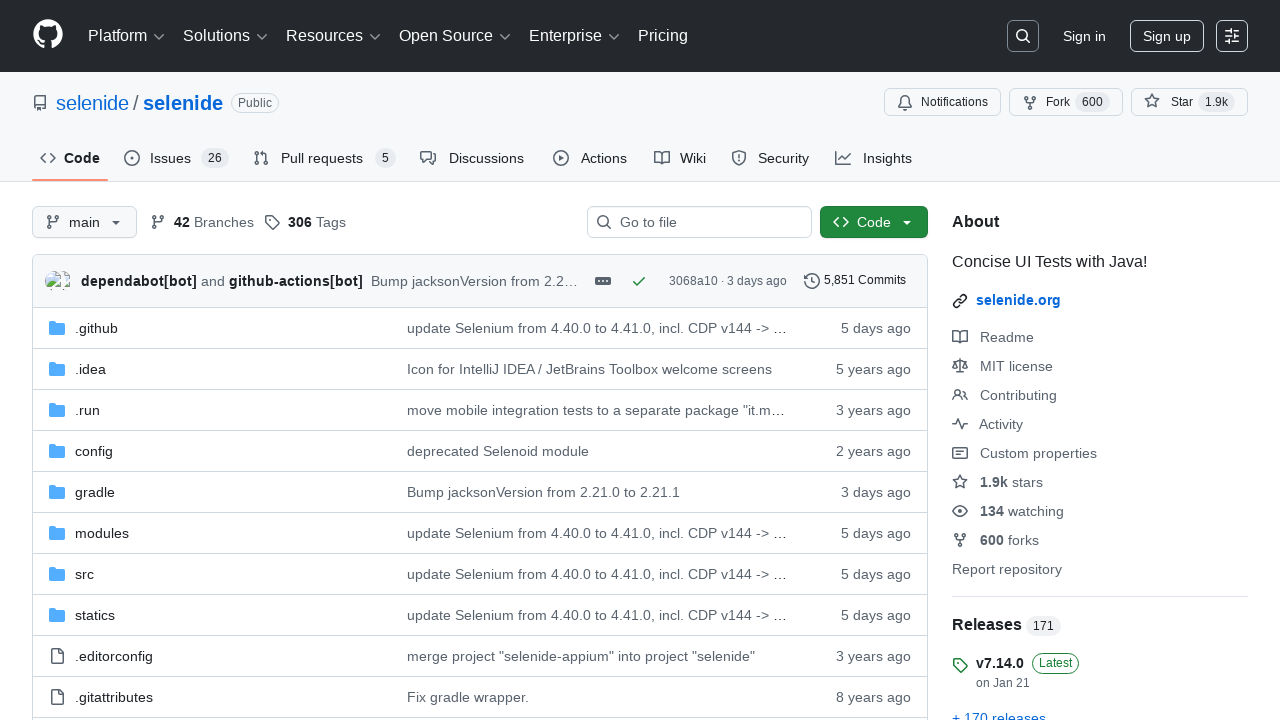

Clicked on Wiki tab at (680, 158) on #wiki-tab
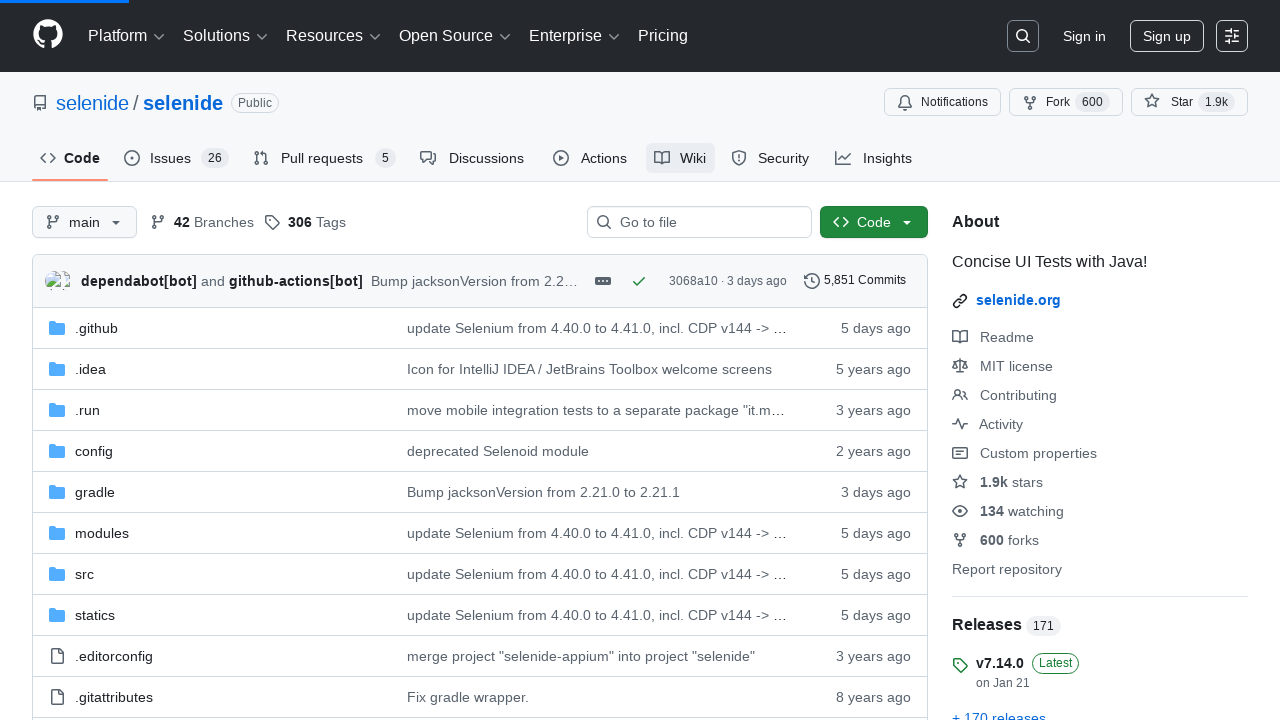

Filled wiki search filter with 'SoftAssertions' on #wiki-pages-filter
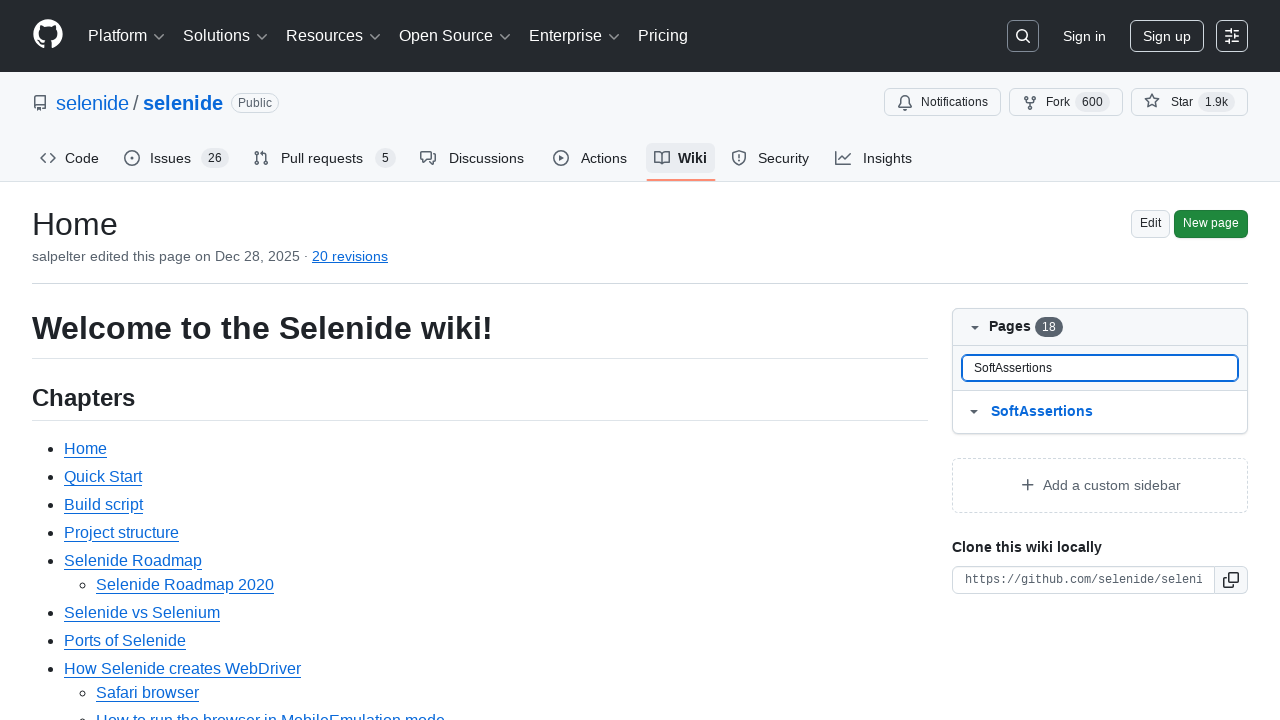

Clicked on SoftAssertions wiki page link at (1115, 412) on a:has-text('SoftAssertions')
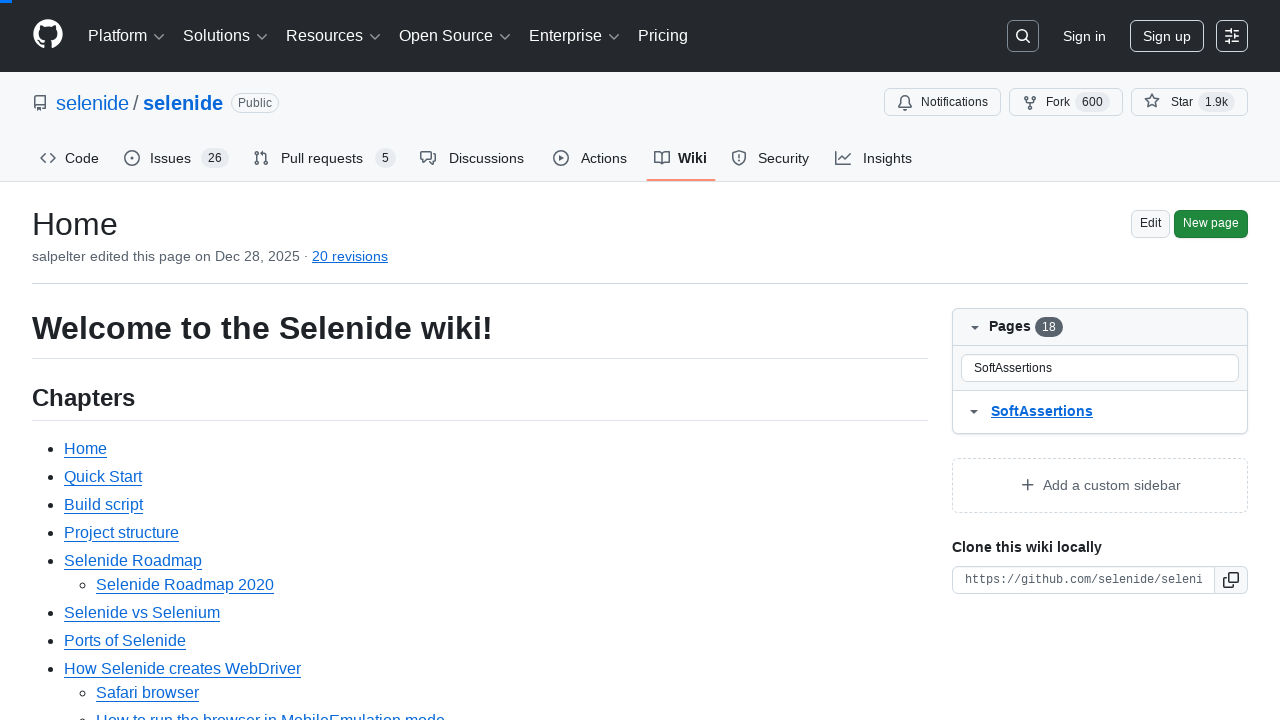

Verified JUnit5 code snippet section loaded on SoftAssertions page
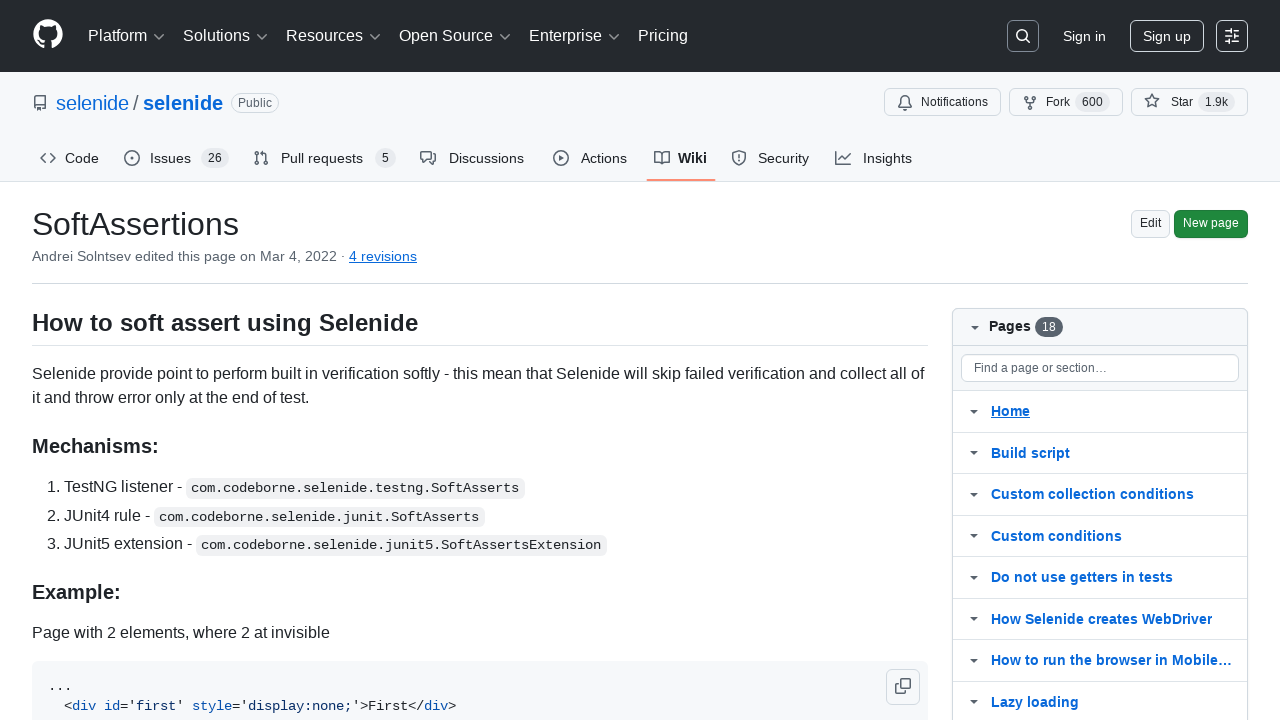

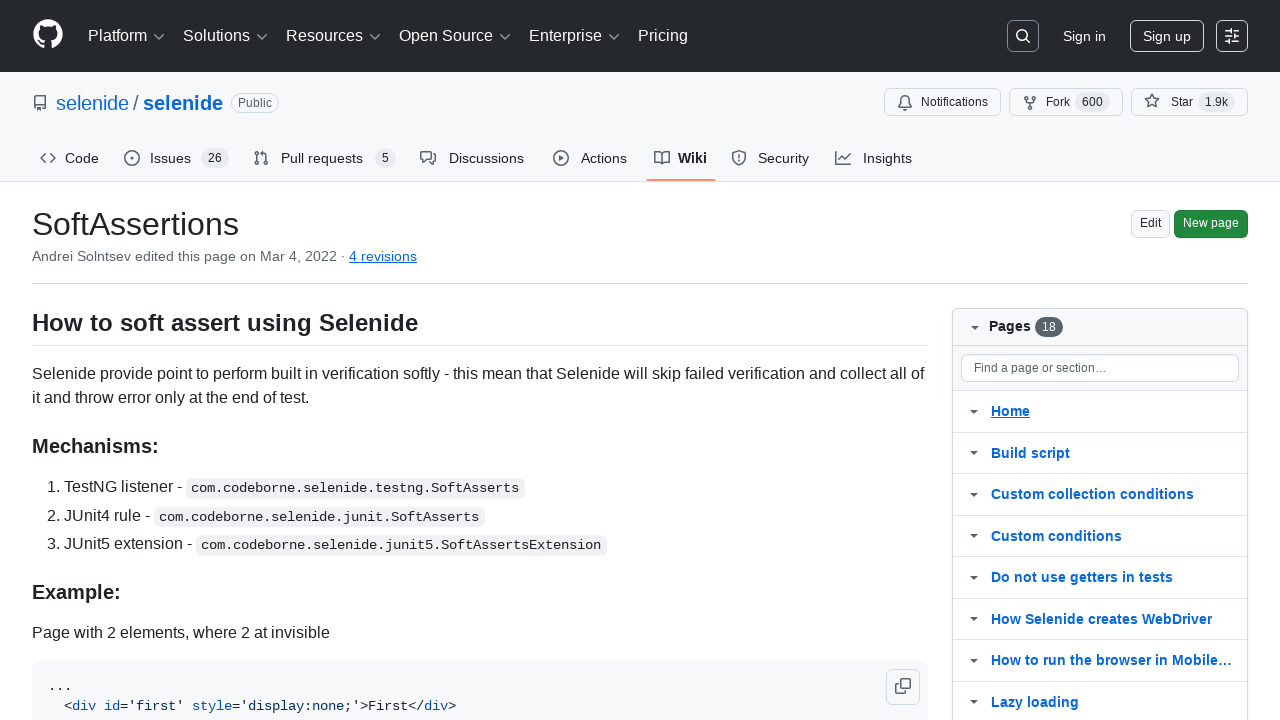